Tests drag and drop functionality by dragging an element and dropping it onto a target element within an iframe

Starting URL: http://jqueryui.com/droppable/

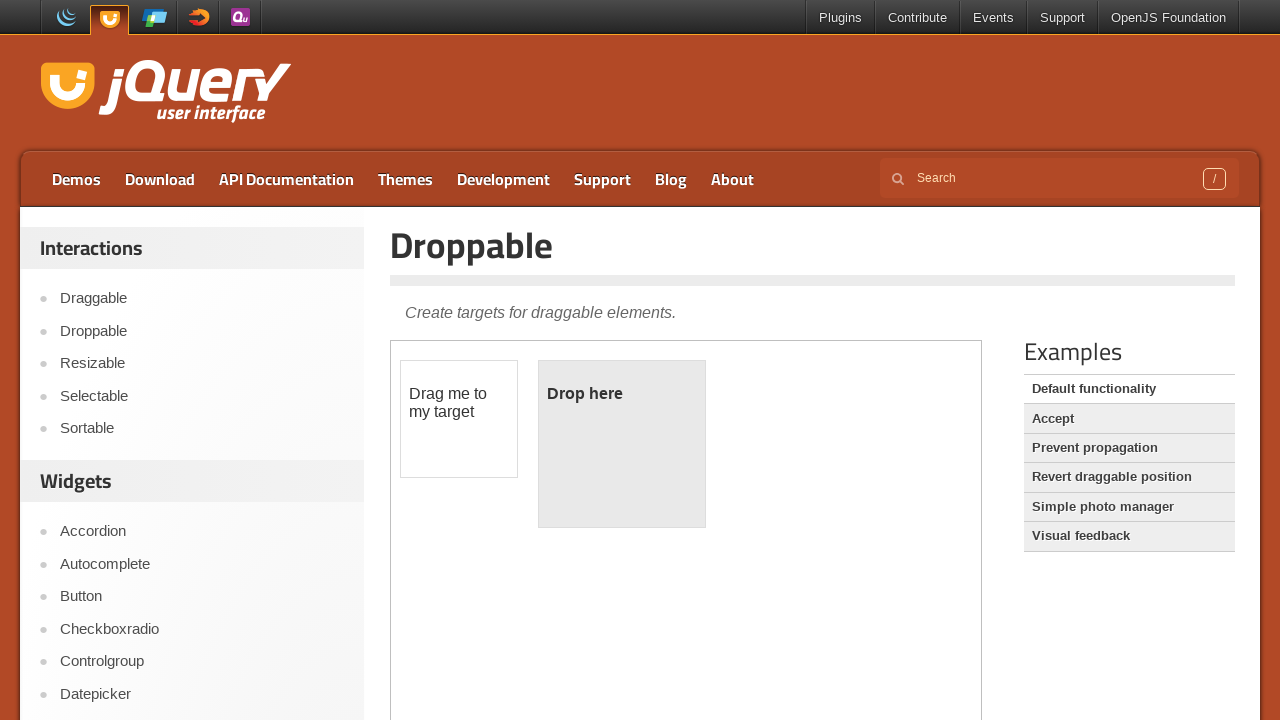

Located the iframe containing the drag and drop demo
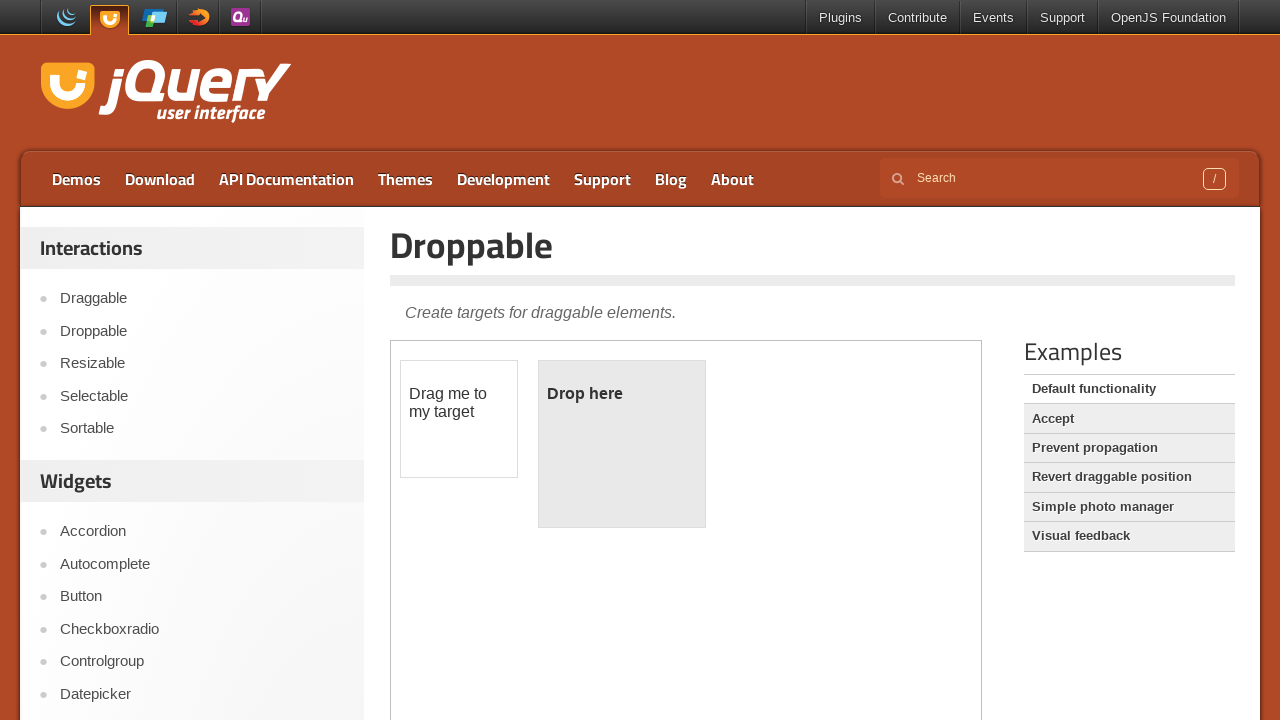

Located the draggable element with ID 'draggable'
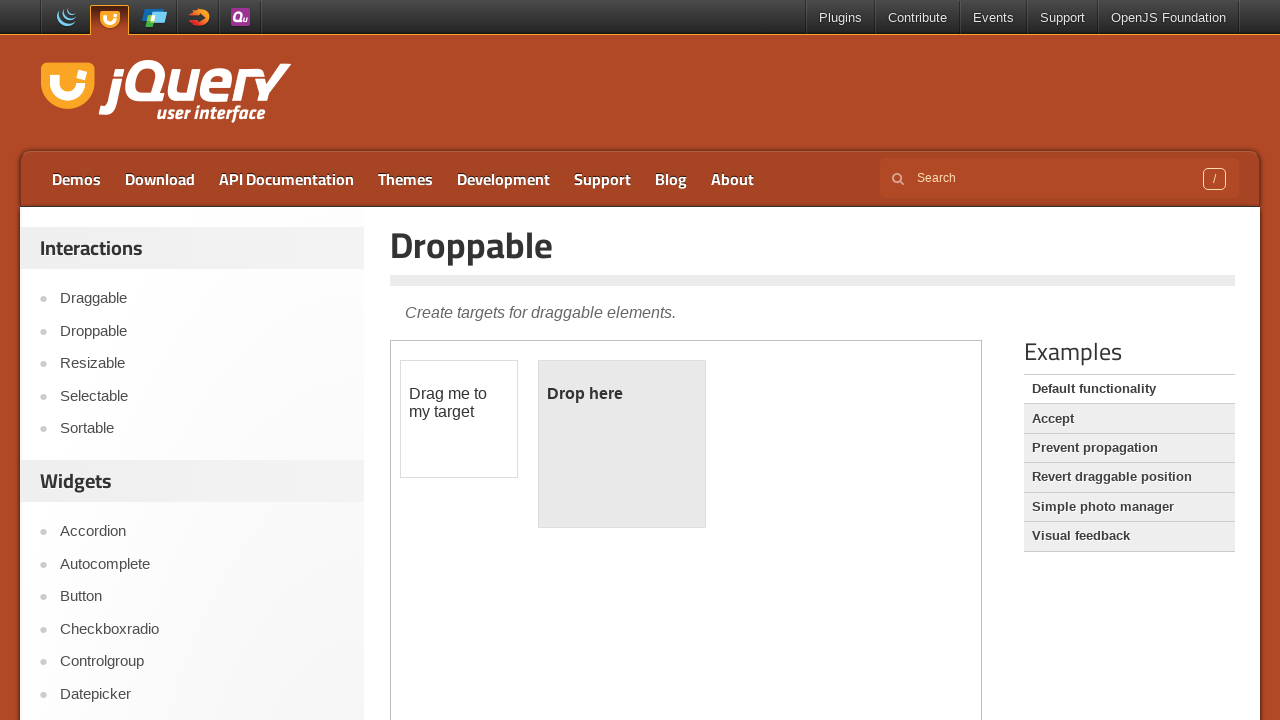

Located the droppable target element with ID 'droppable'
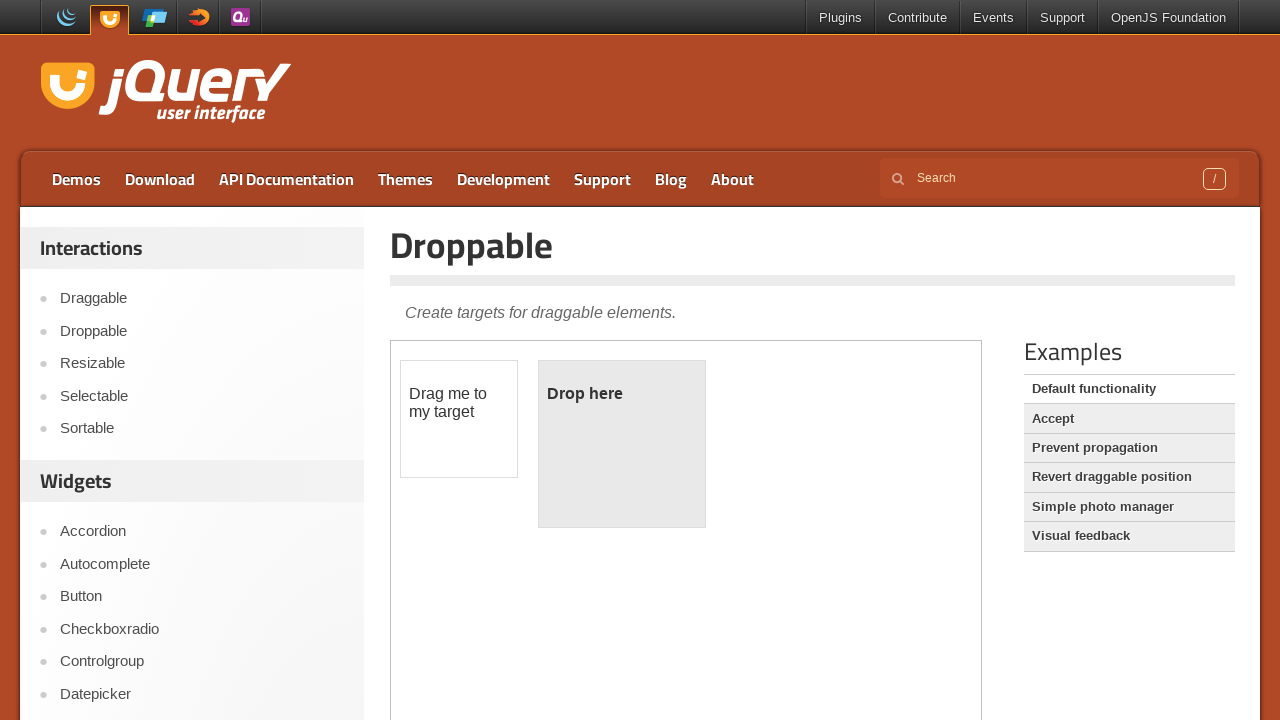

Dragged the draggable element and dropped it onto the droppable target at (622, 444)
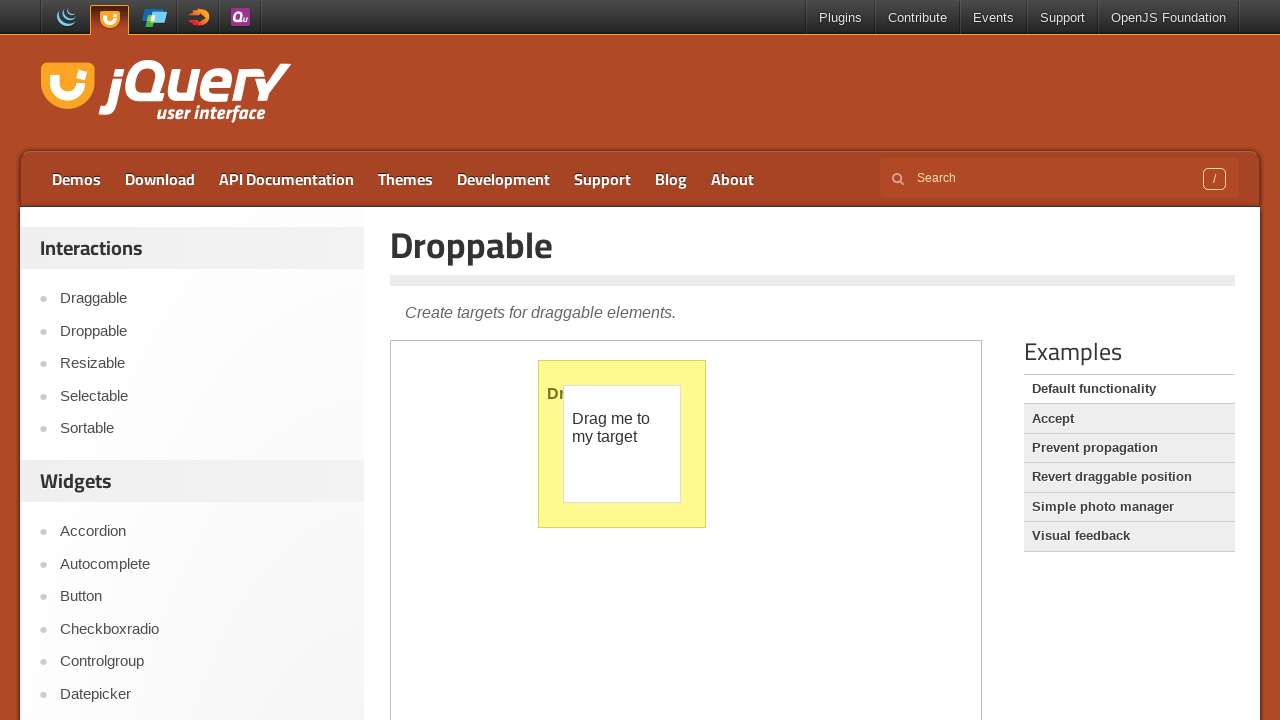

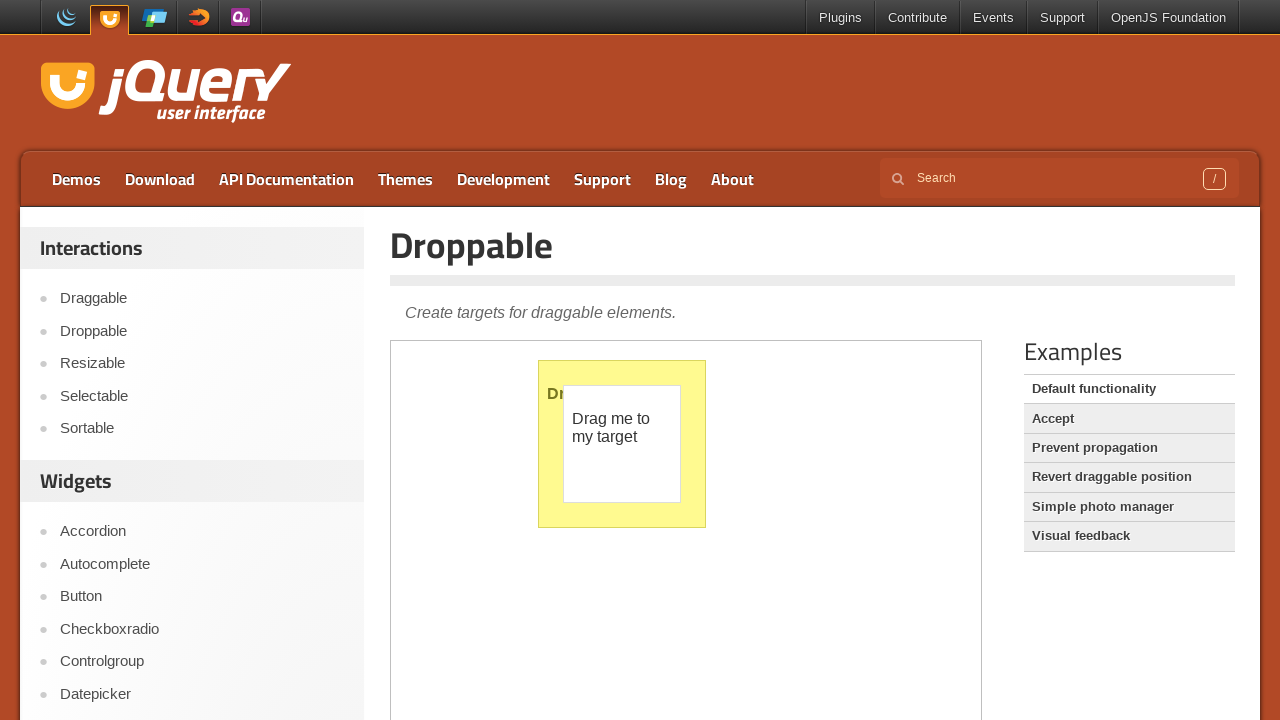